Opens the Sapphire Build Square website and retrieves page information (title, URL, page source)

Starting URL: https://sapphirebuildsquare.com/

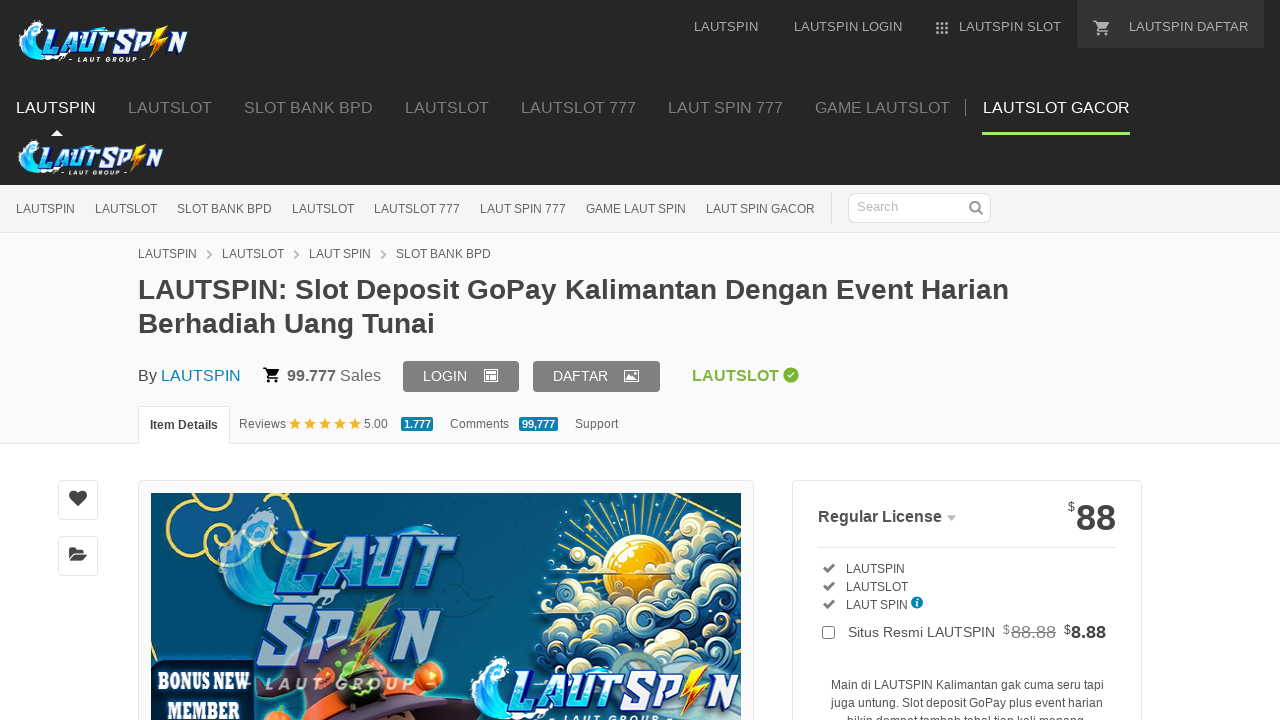

Waited for page DOM to fully load
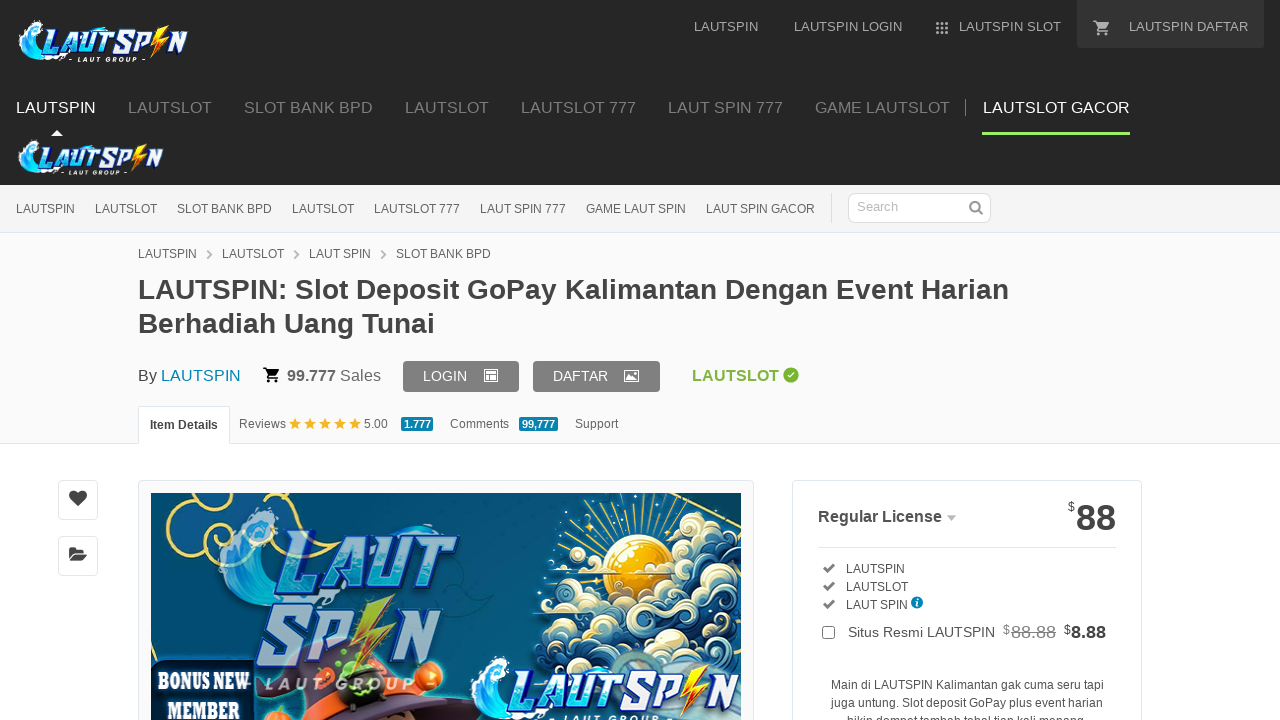

Retrieved page title: LAUTSPIN: Slot Deposit GoPay Kalimantan Dengan Event Harian Berhadiah Uang Tunai
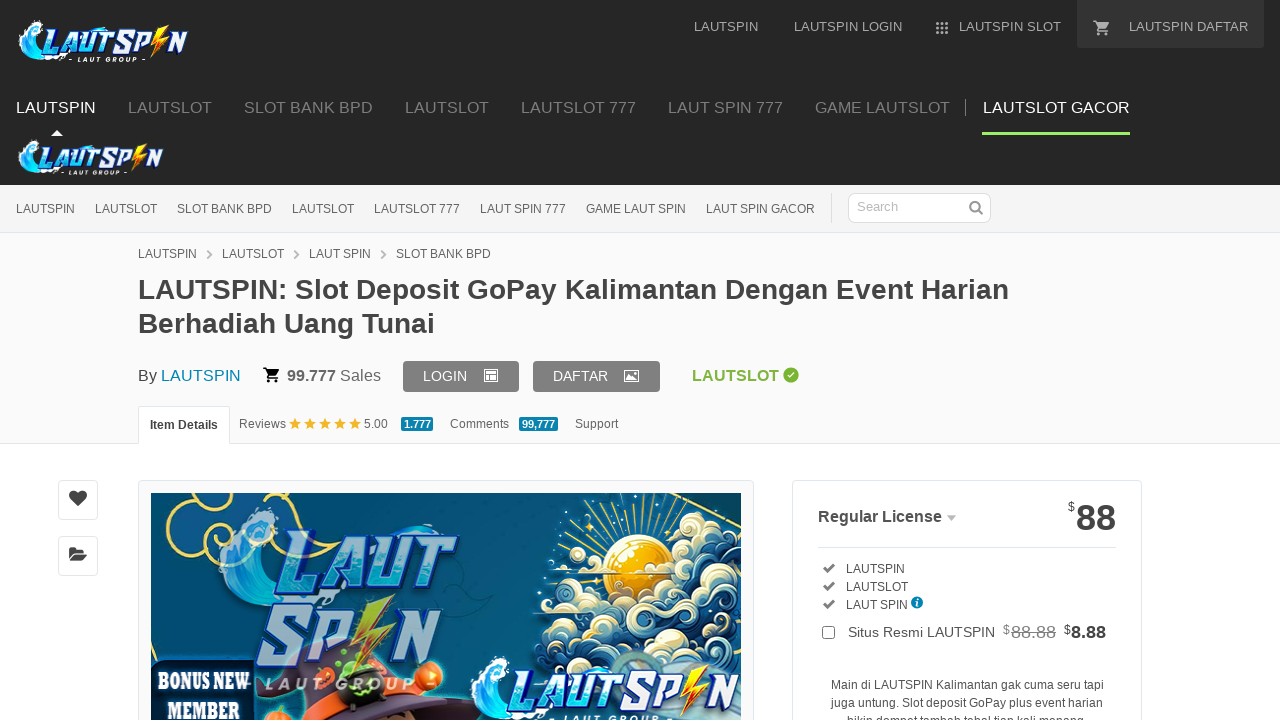

Retrieved current URL: https://sapphirebuildsquare.com/
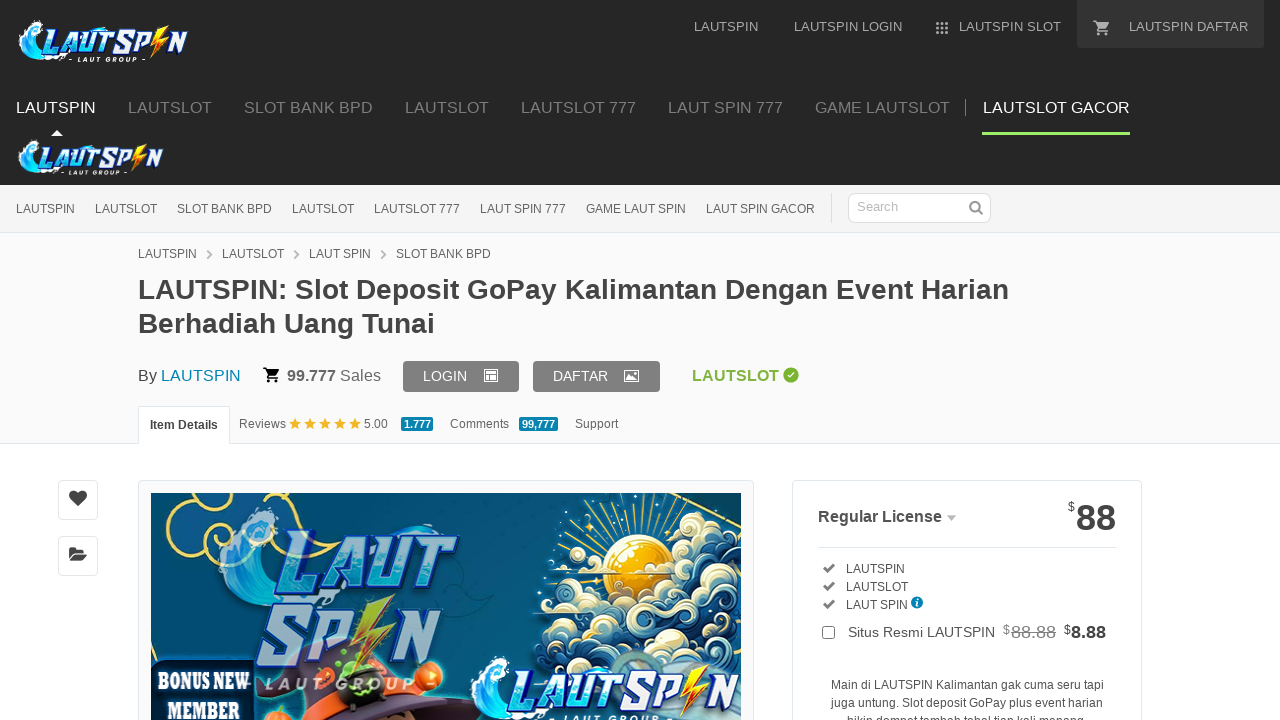

Retrieved page source content
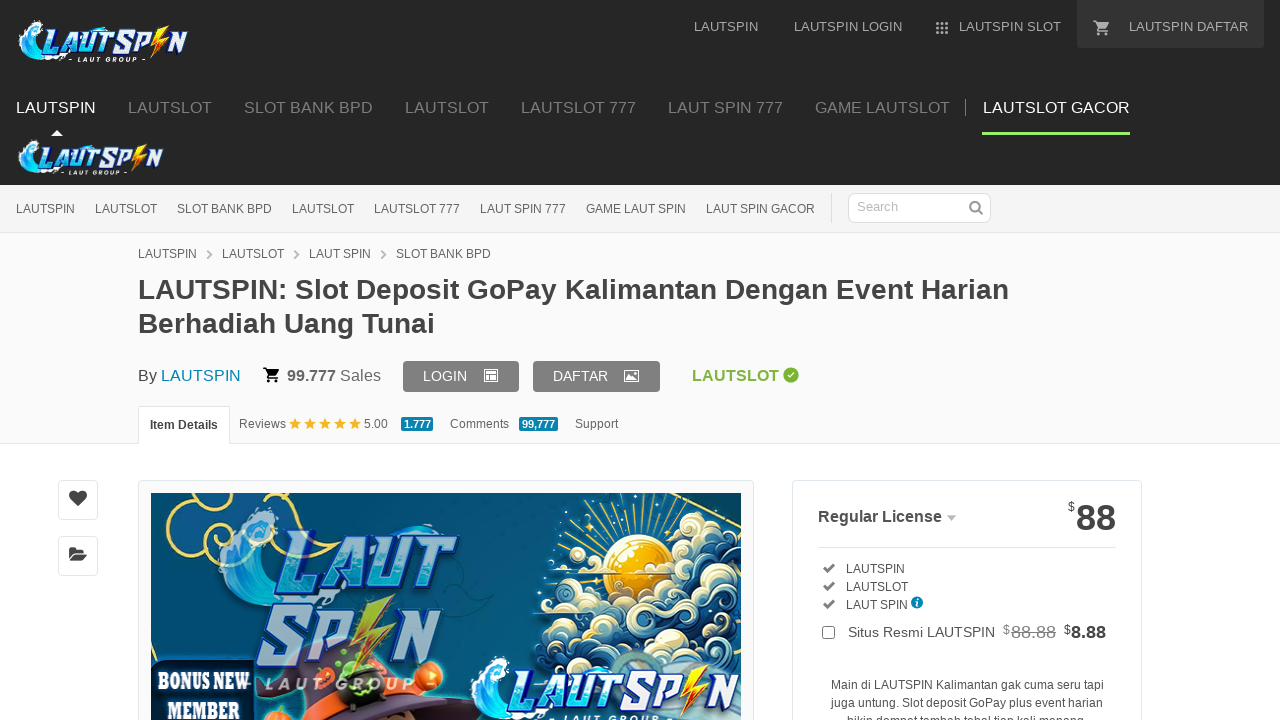

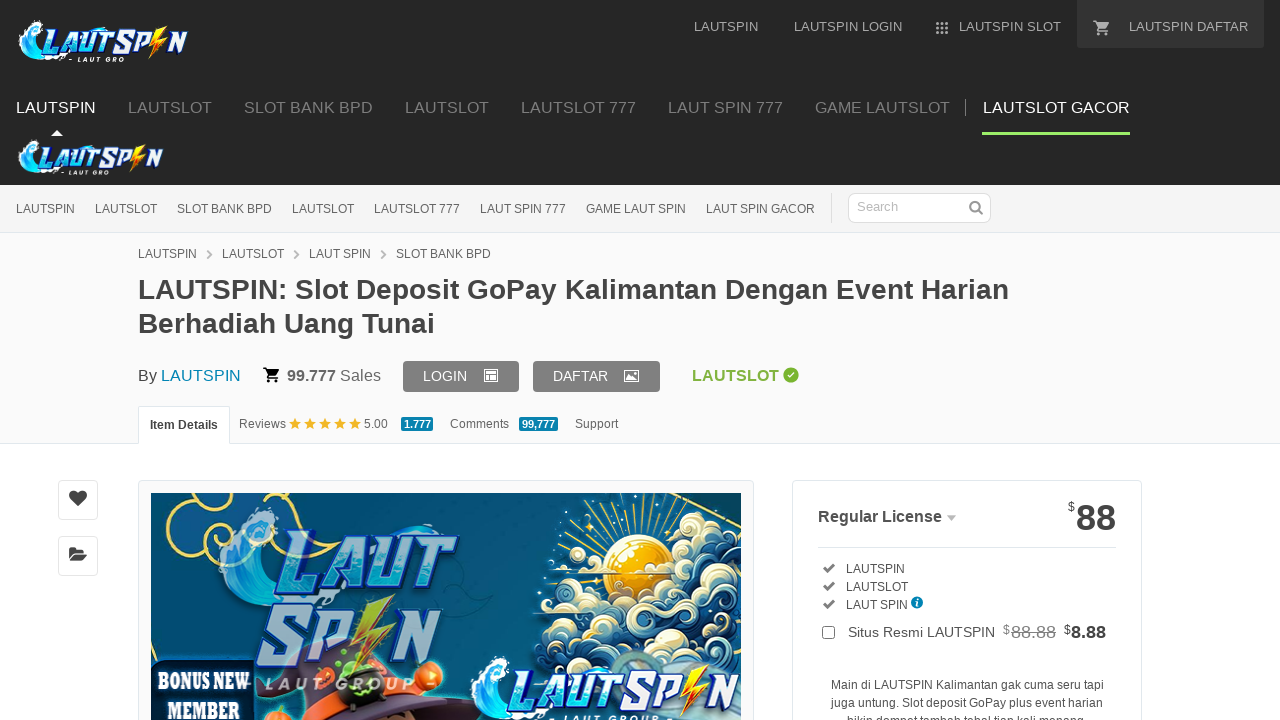